Tests multiple window handling by clicking a link that opens a new window, then switching between the original window and the new window to verify their titles.

Starting URL: https://the-internet.herokuapp.com/windows

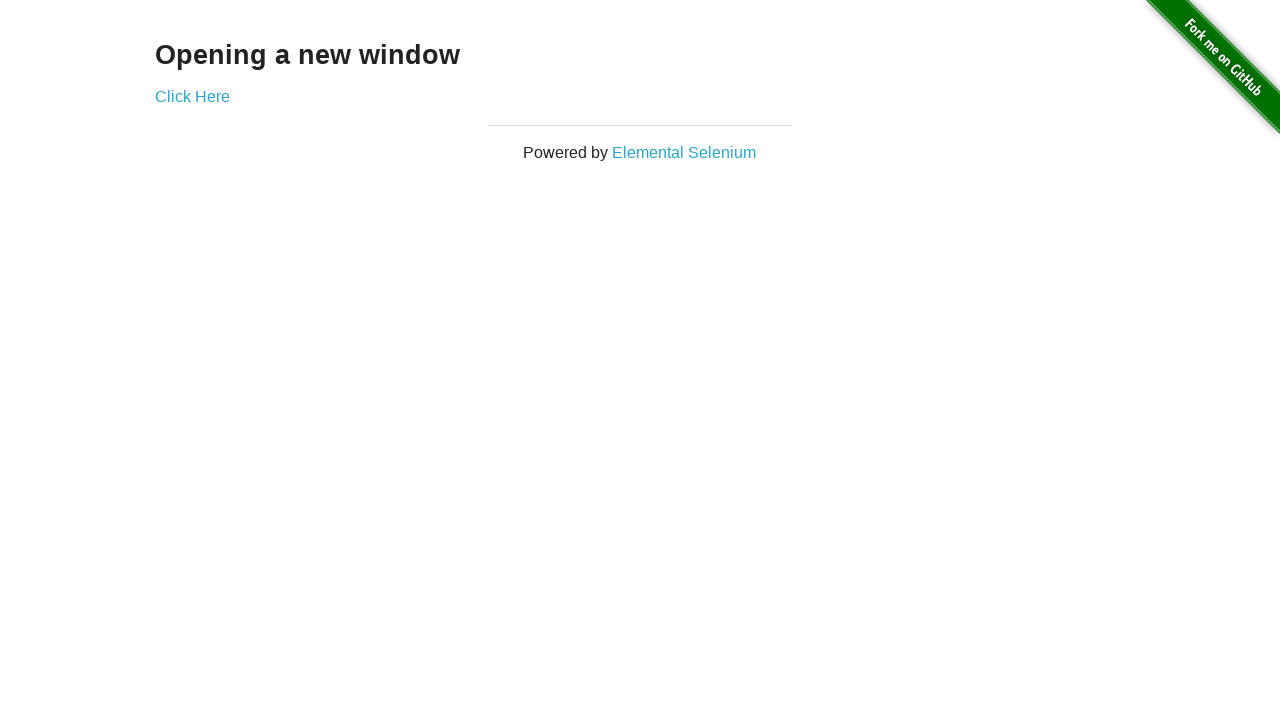

Clicked link that opened a new window at (192, 96) on .example a
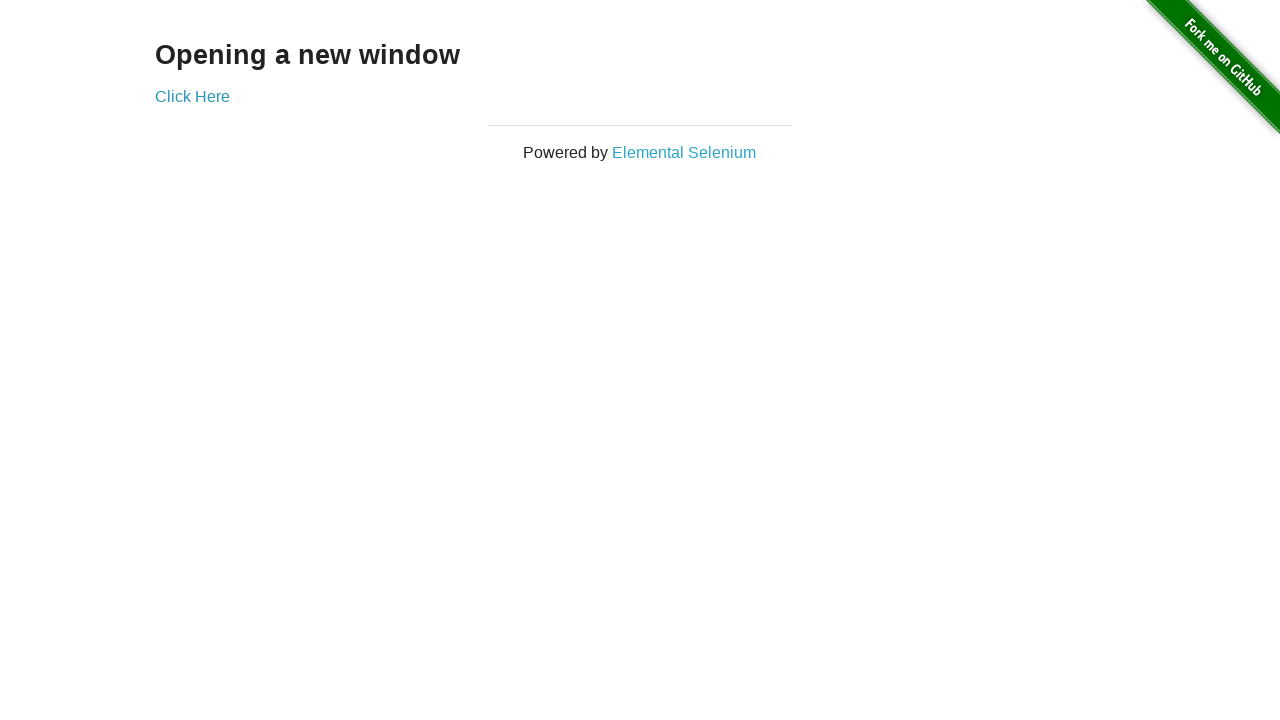

New window loaded
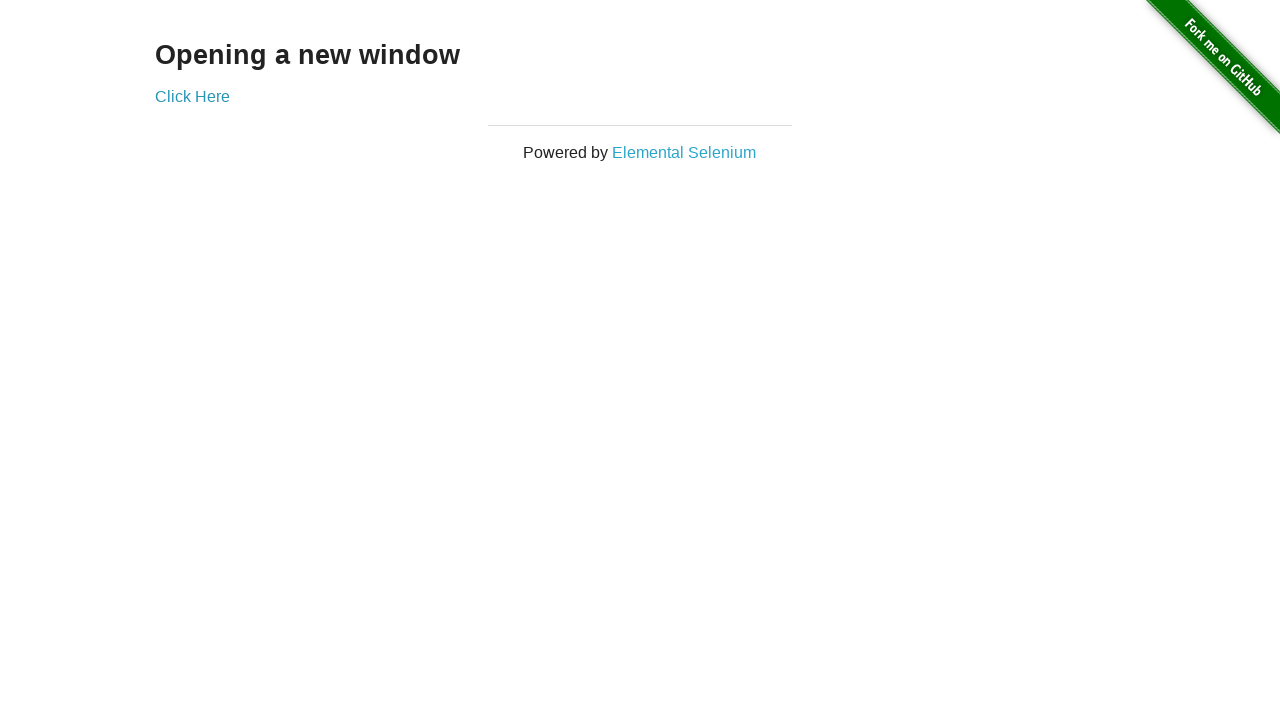

Verified original page title is 'The Internet'
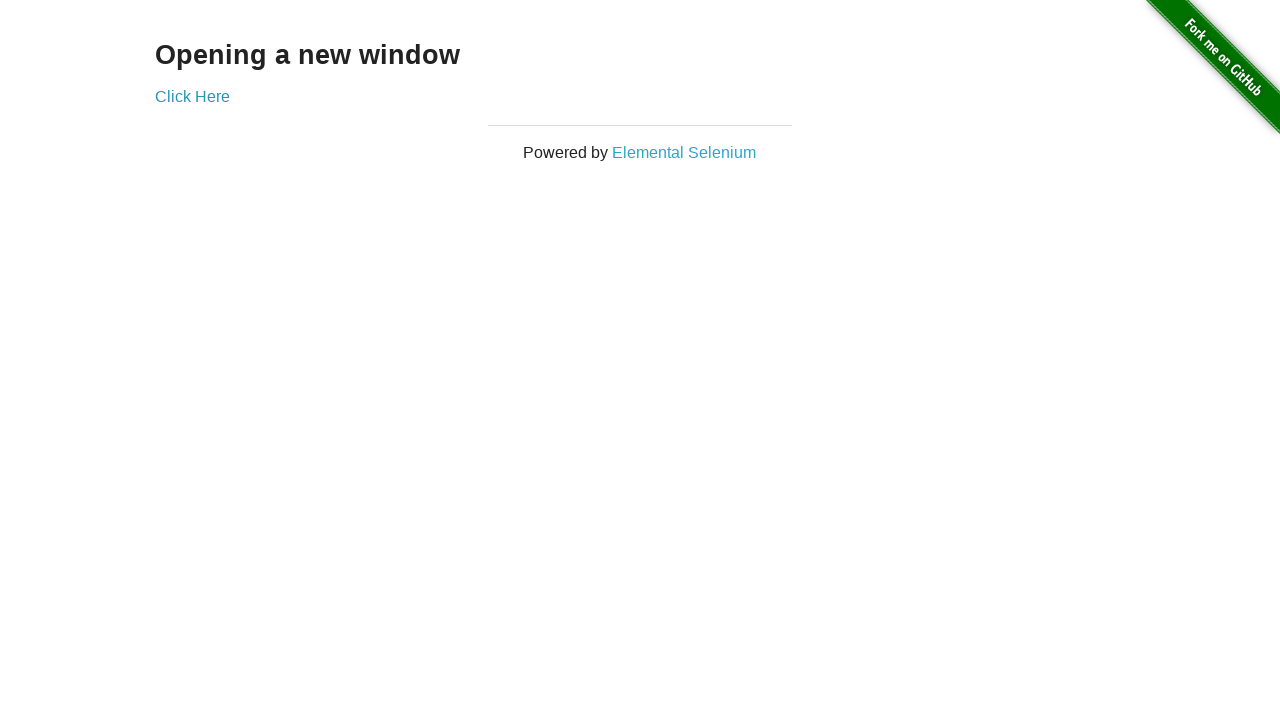

Verified new window title is 'New Window'
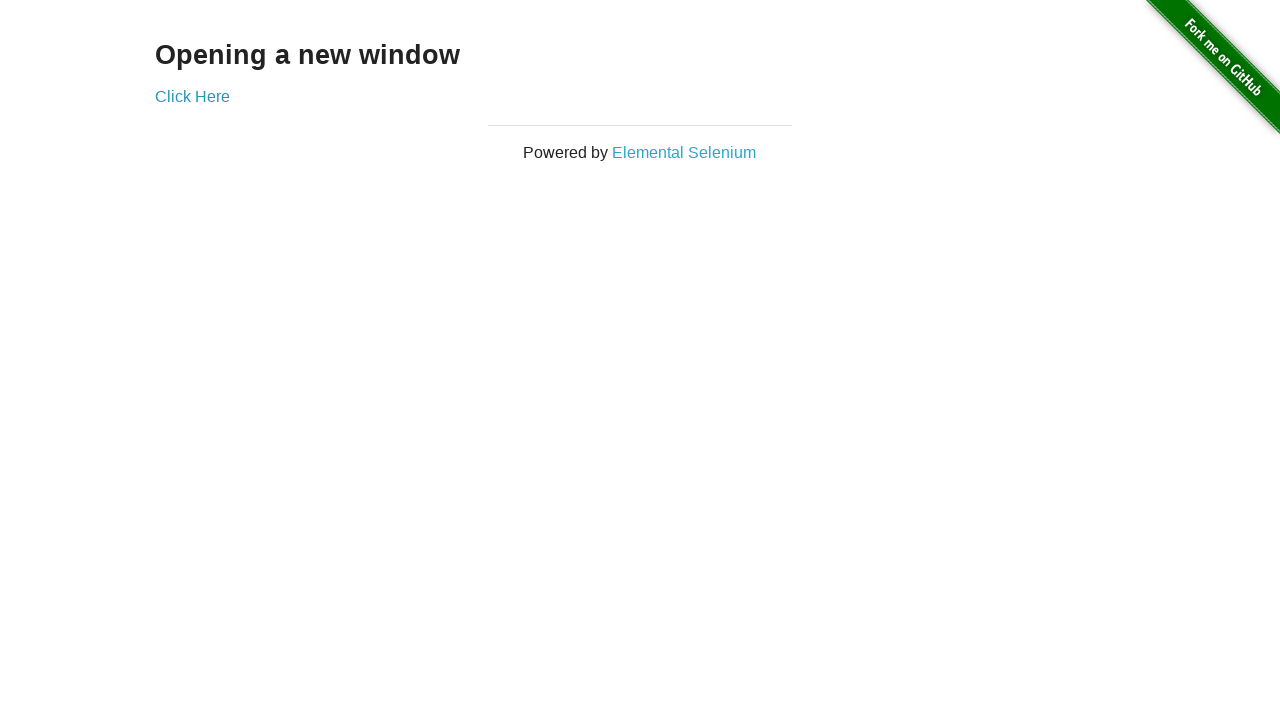

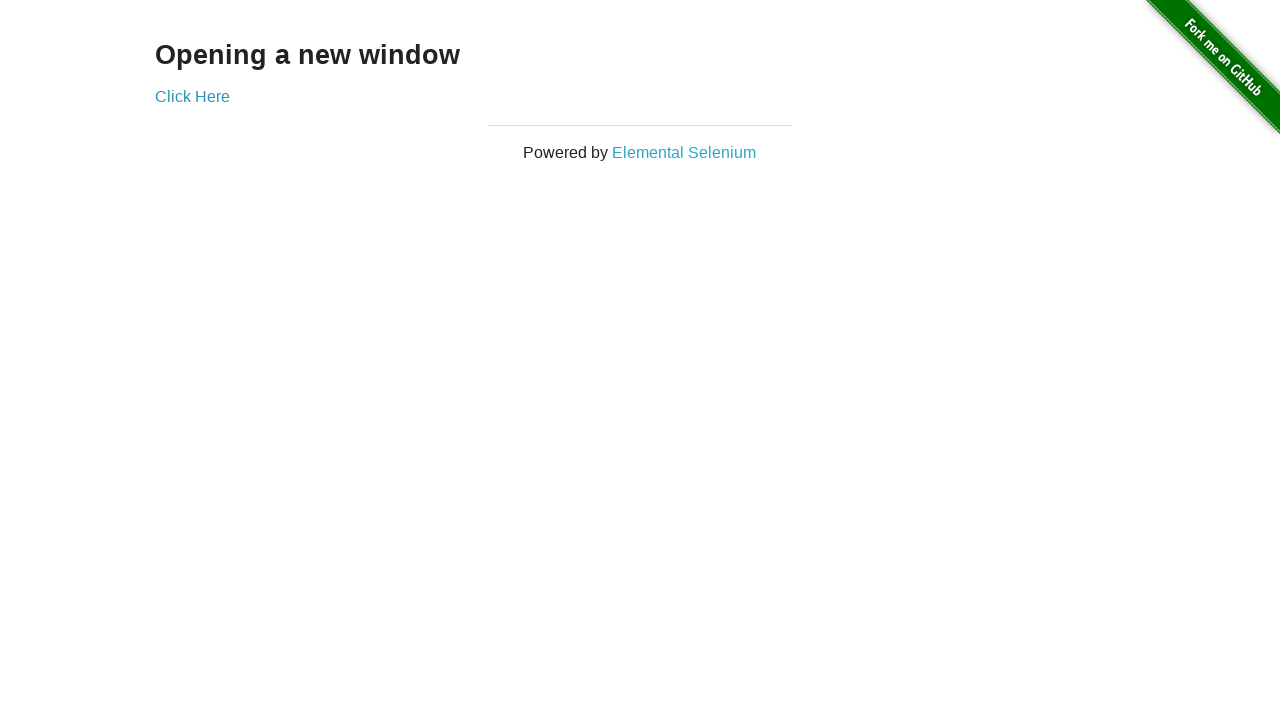